Tests the Python.org search functionality by entering "pycon" as a search query and verifying that search results are returned.

Starting URL: http://www.python.org

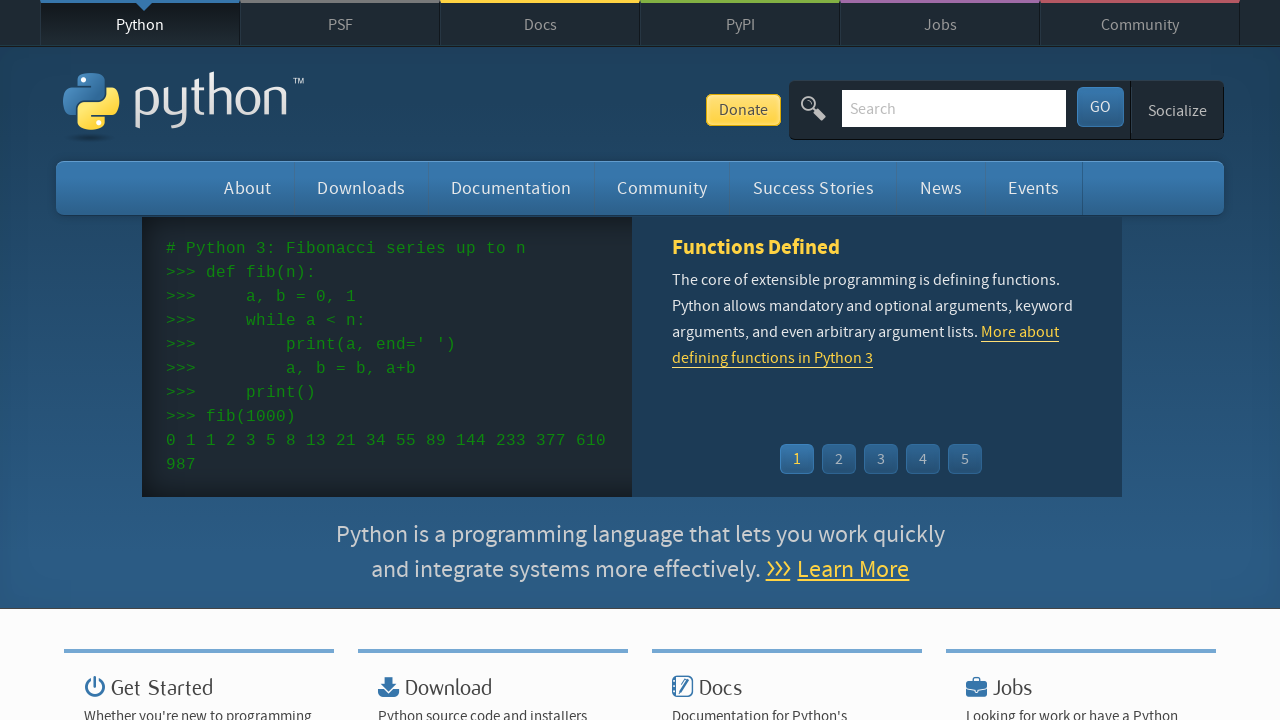

Verified 'Python' is in page title
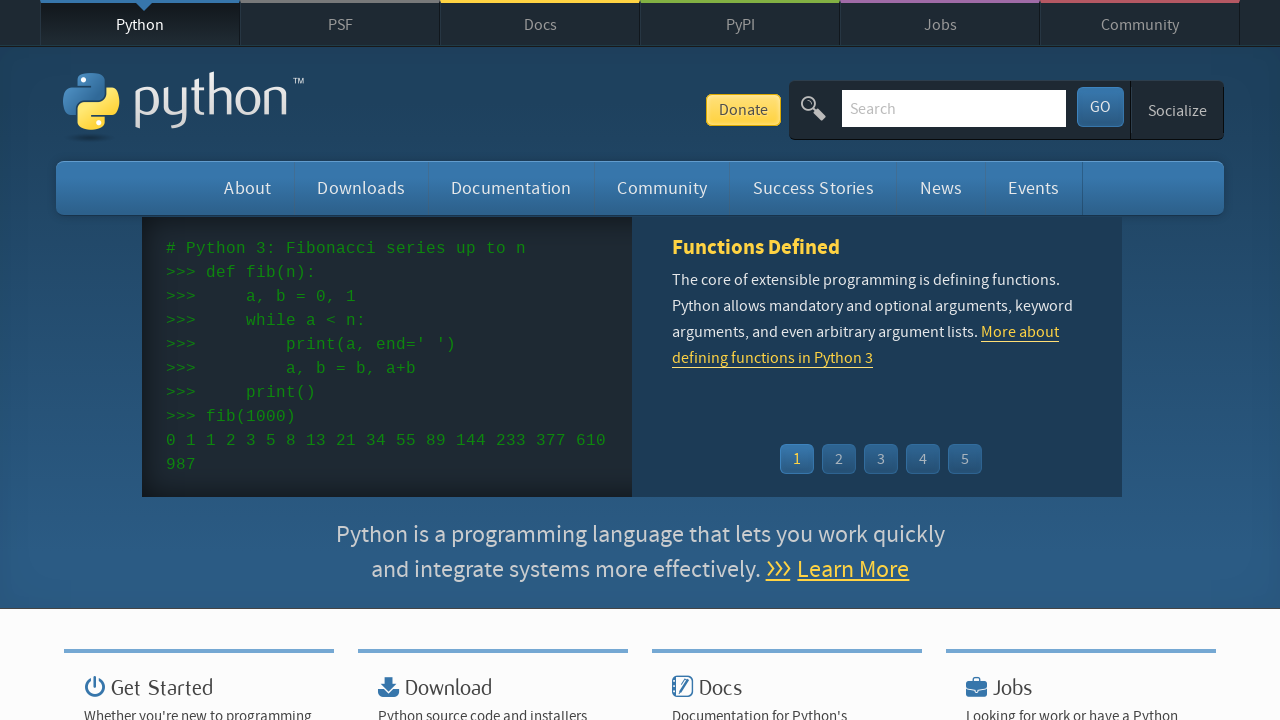

Filled search box with 'pycon' on input[name='q']
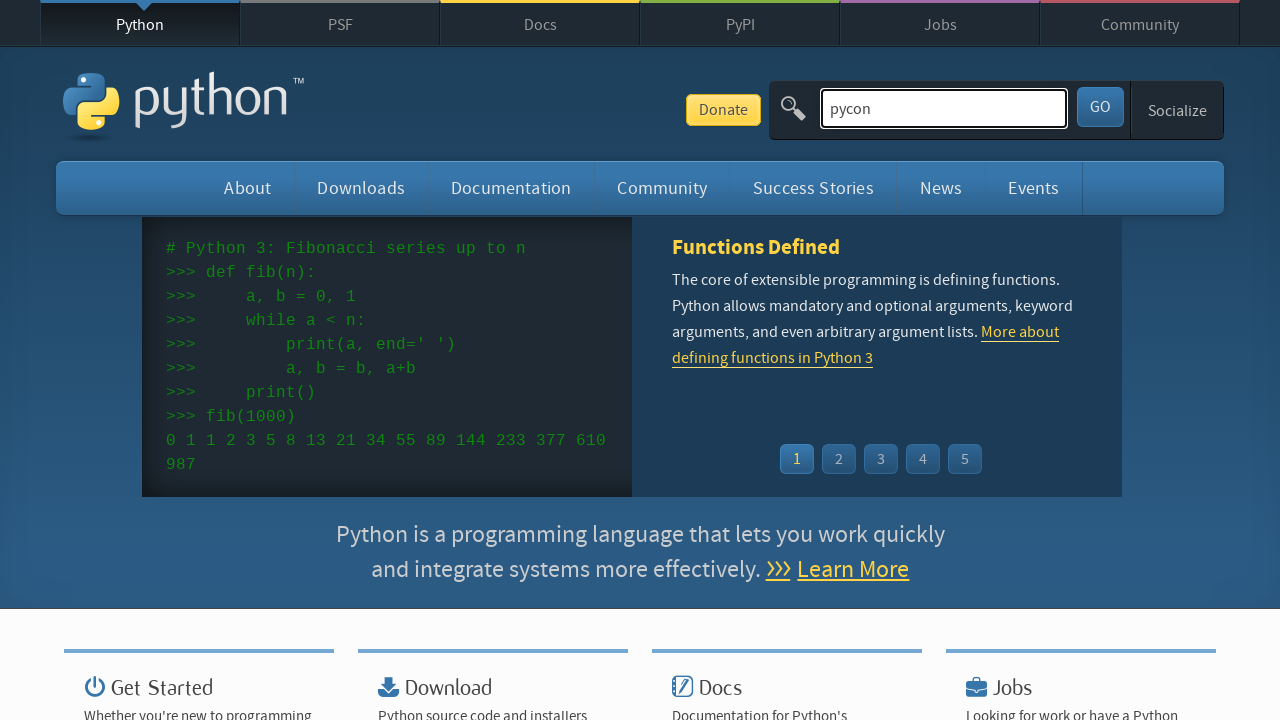

Pressed Enter to submit search query on input[name='q']
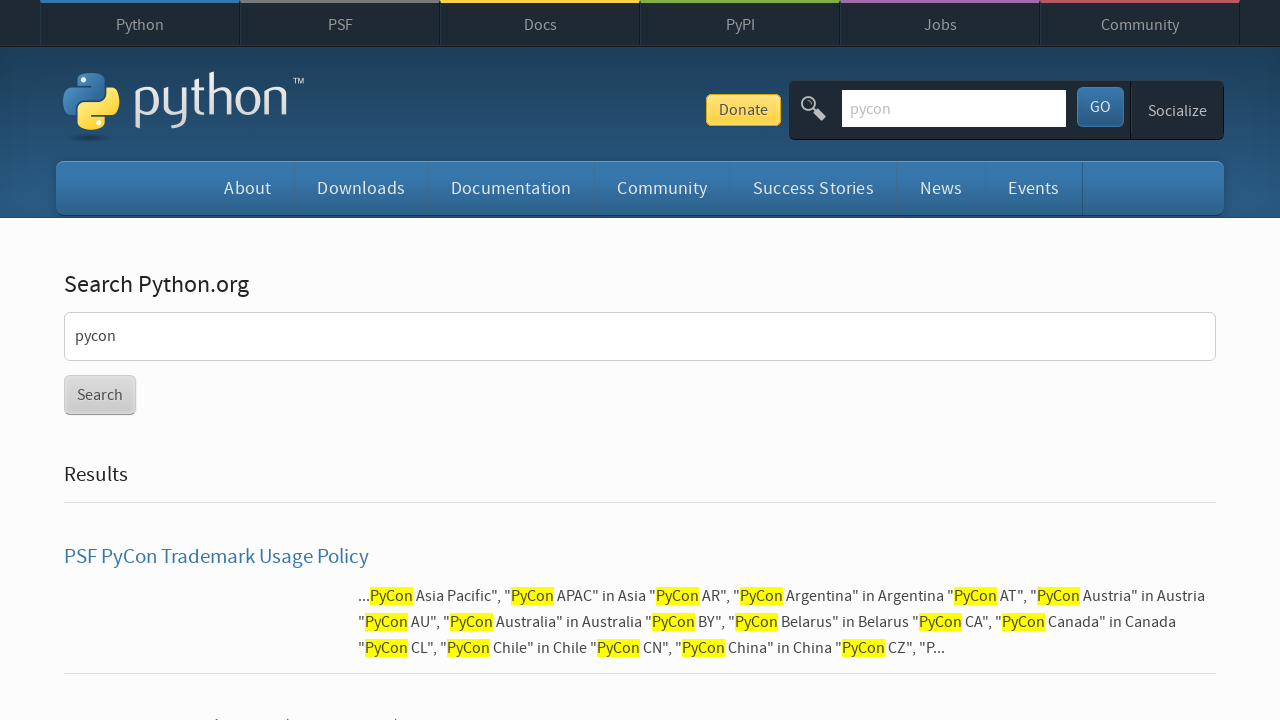

Waited for network idle to complete page load
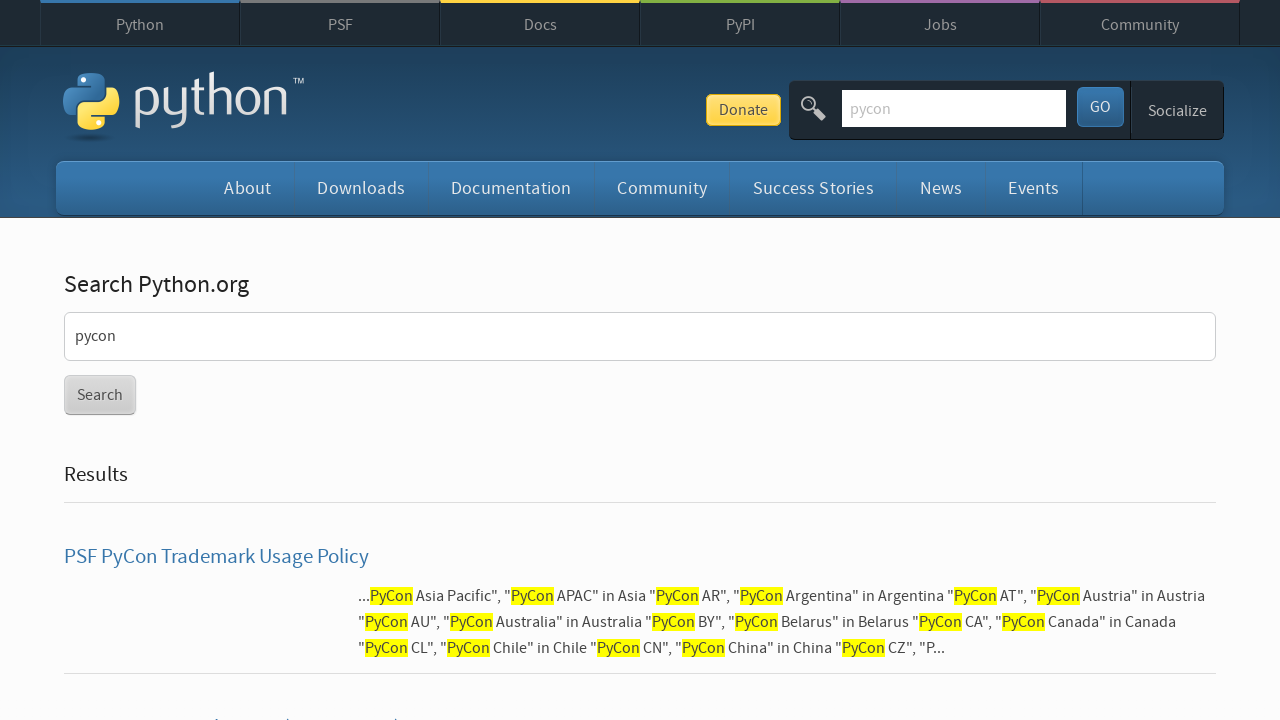

Verified search results were found (no 'No results found' message)
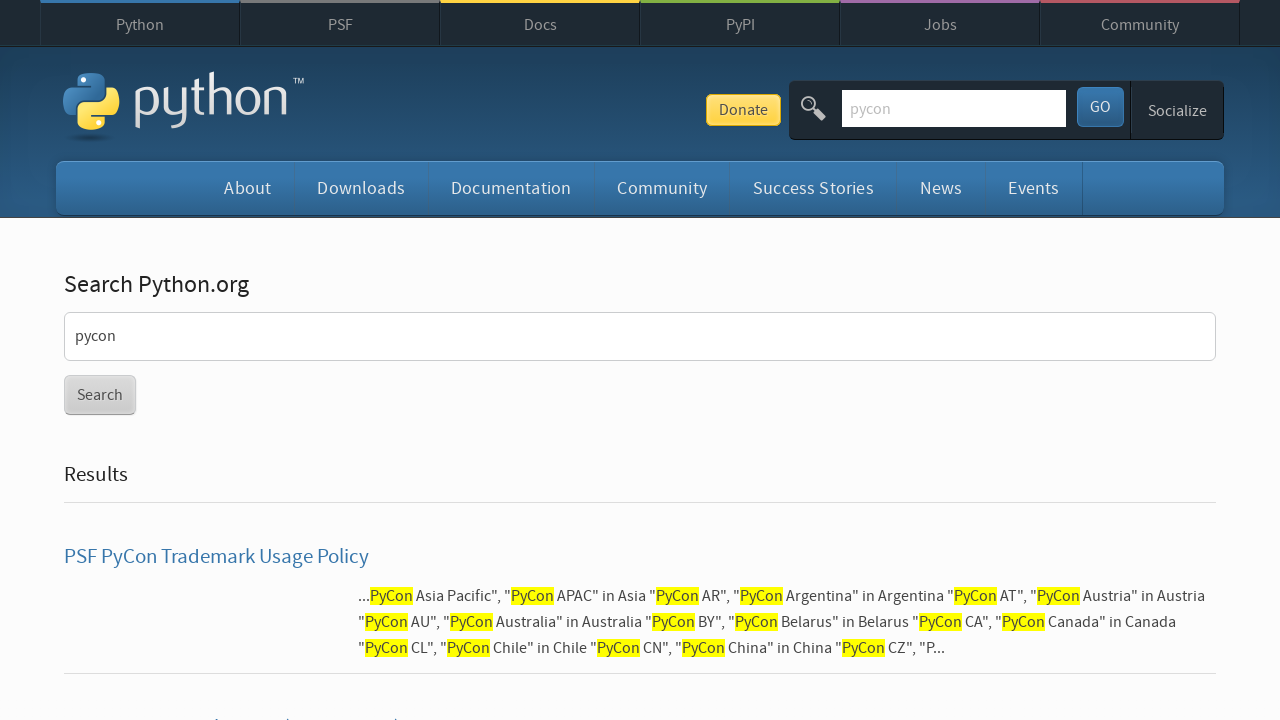

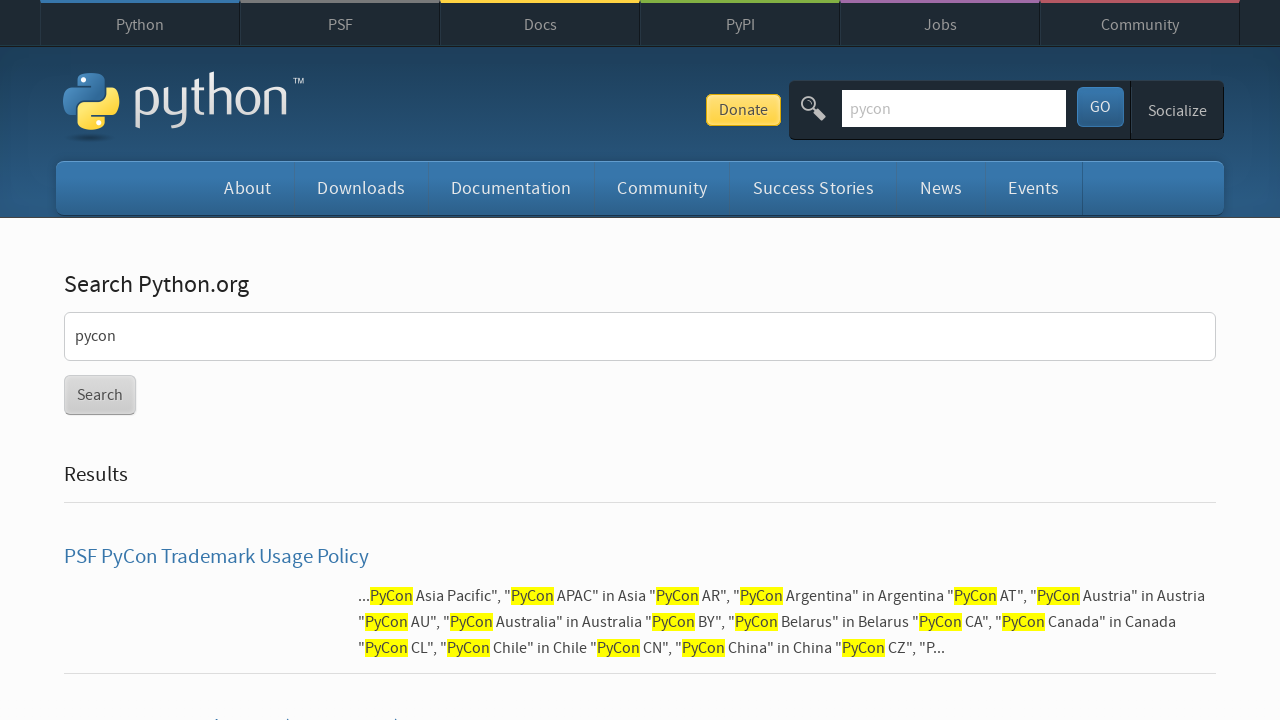